Tests a library catalog search by tabbing through form fields, entering search terms "Sacks" and "for a hat", and submitting the search form

Starting URL: http://opac.rgub.ru/opacg/guest.html

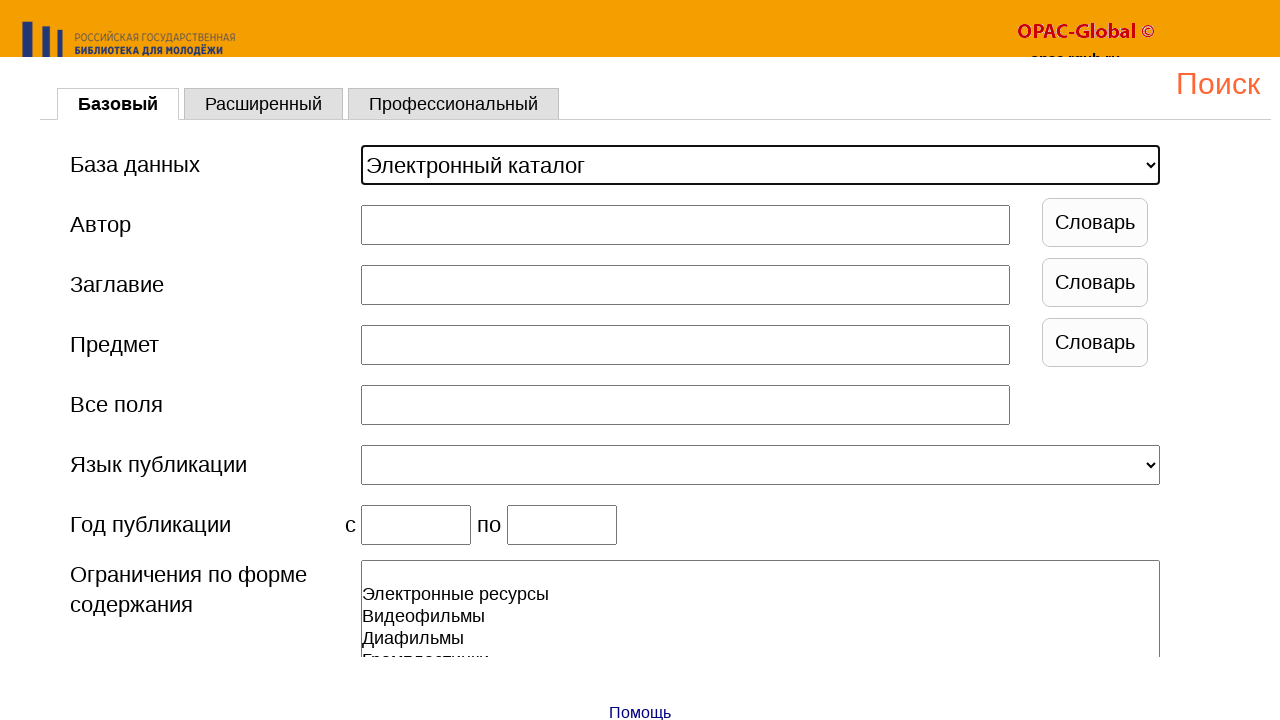

Pressed Tab to focus first form field
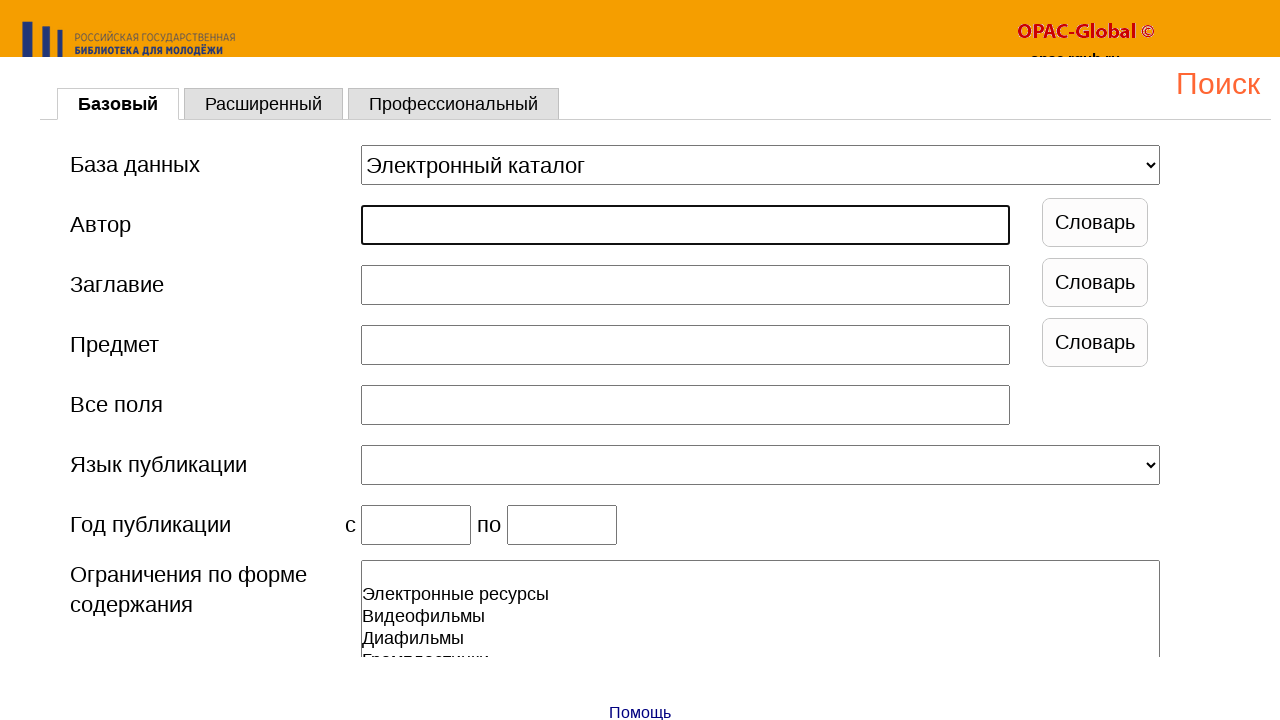

Entered search term 'Sacks' in first field
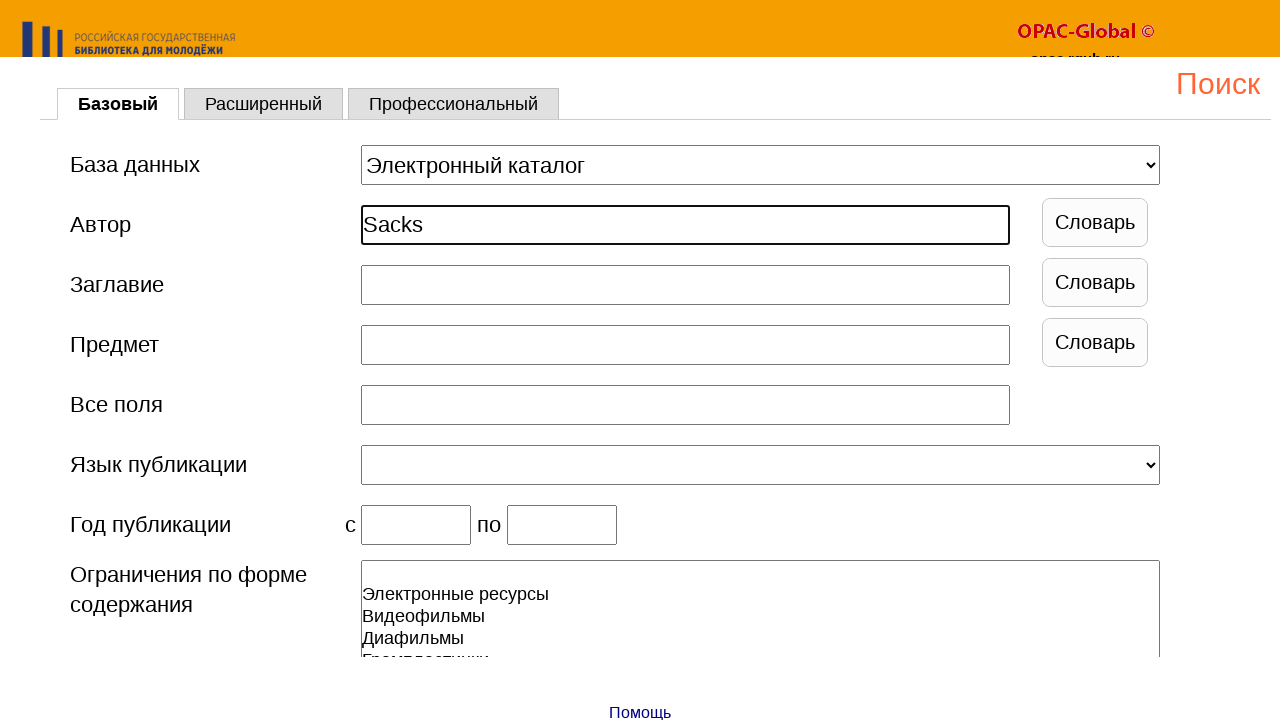

Pressed Tab to move to second form field
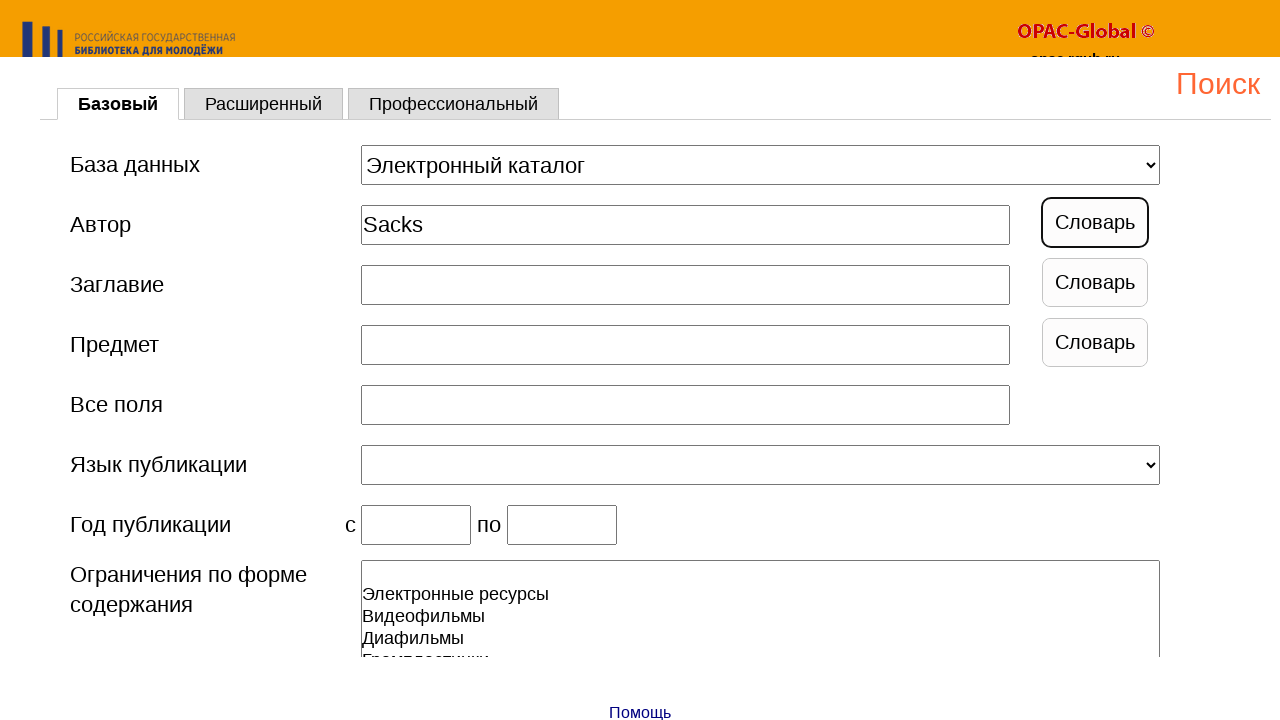

Pressed Tab to move to third form field
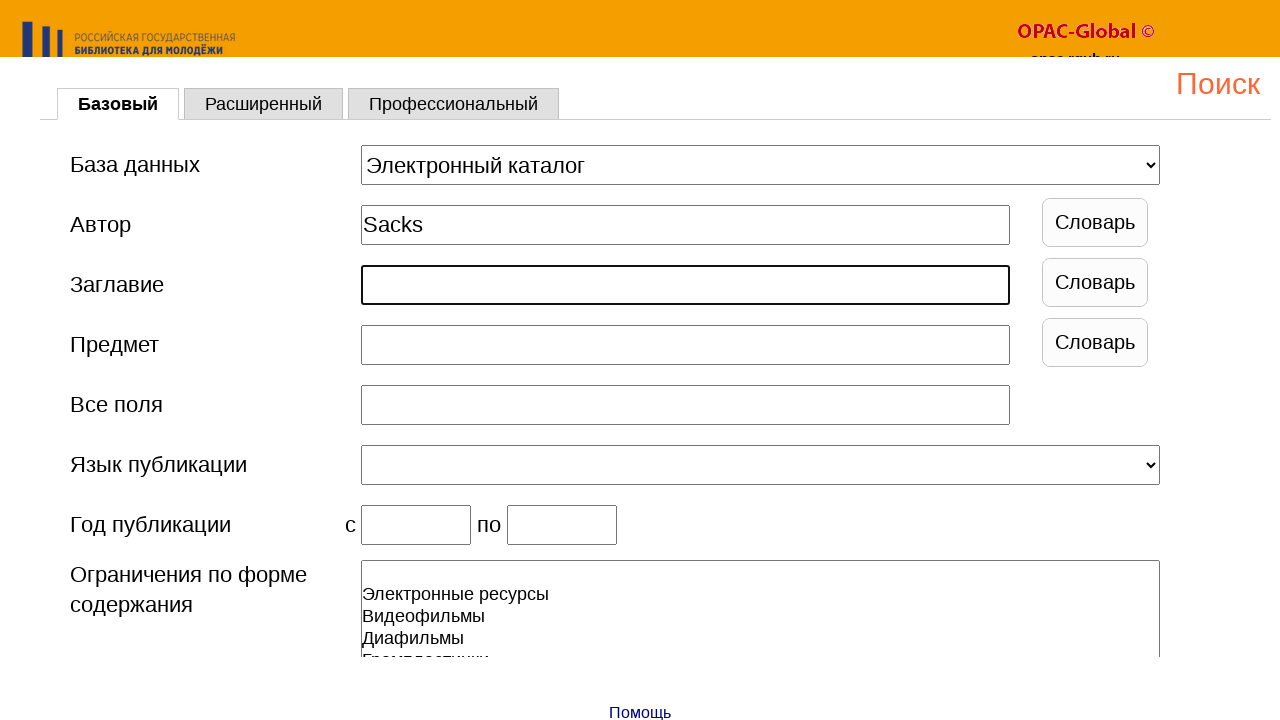

Entered search term 'for a hat' in second field
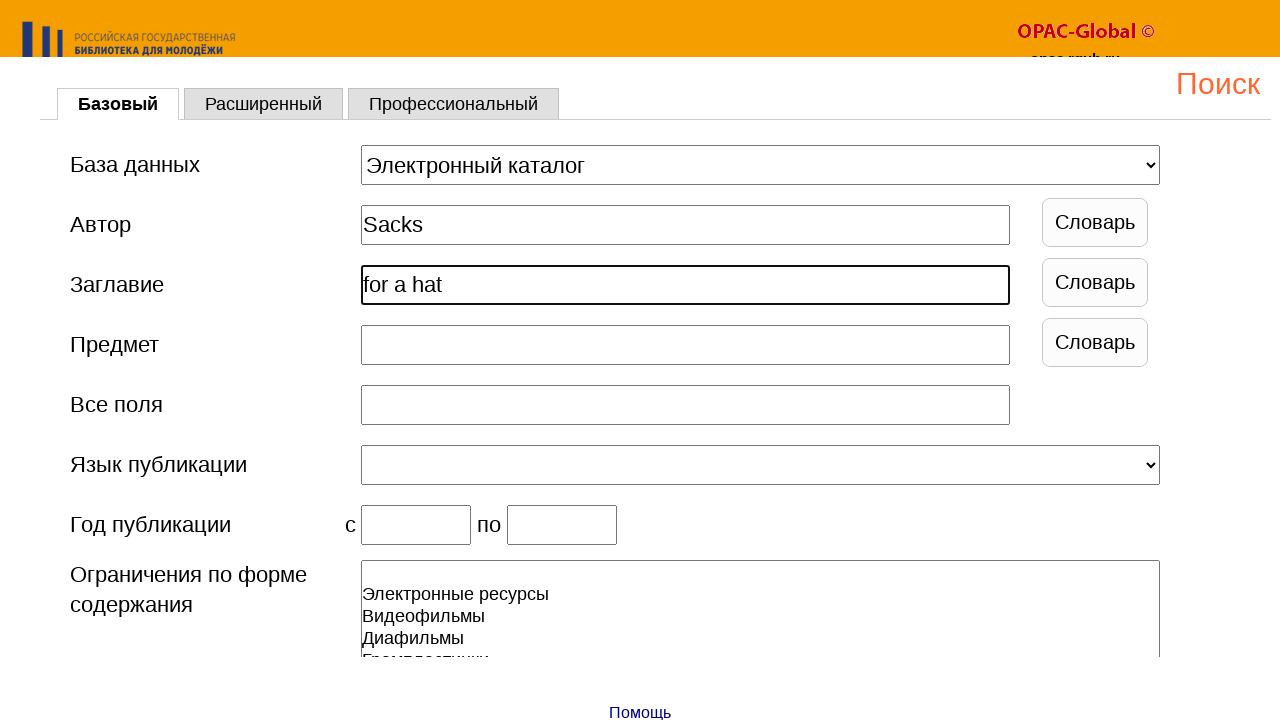

Pressed Enter to submit the search form
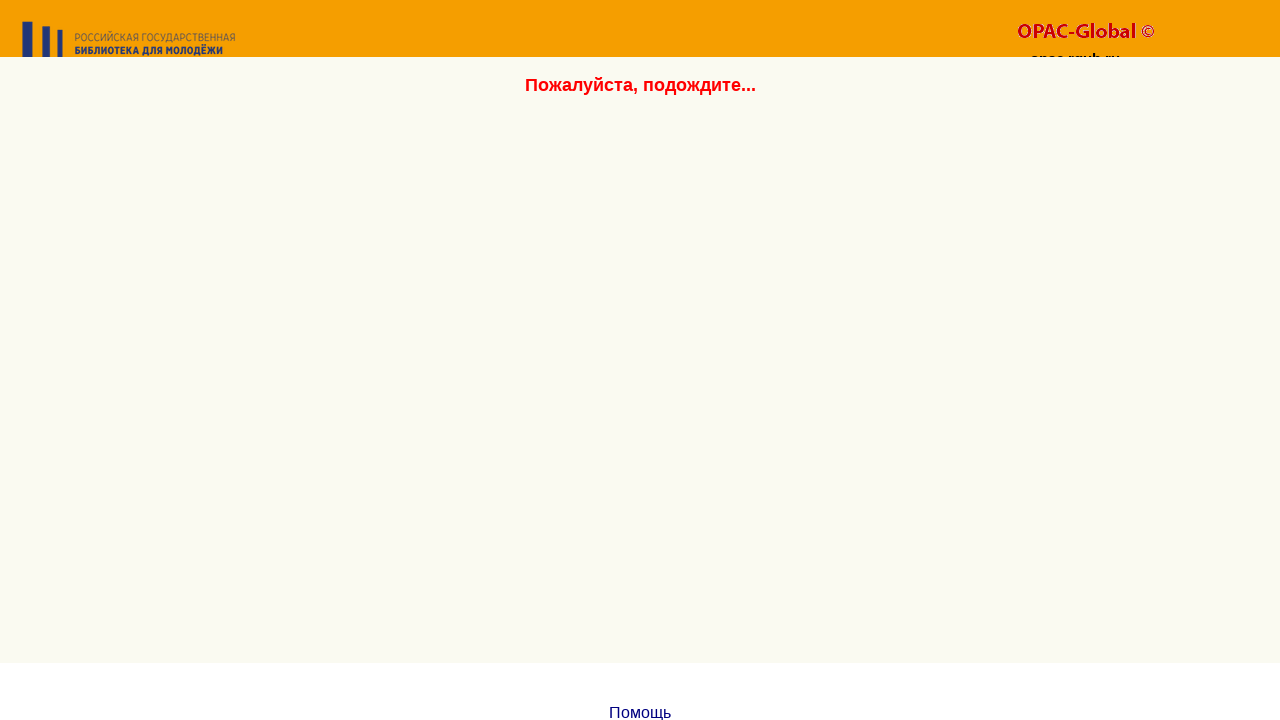

Waited 3 seconds for results to load
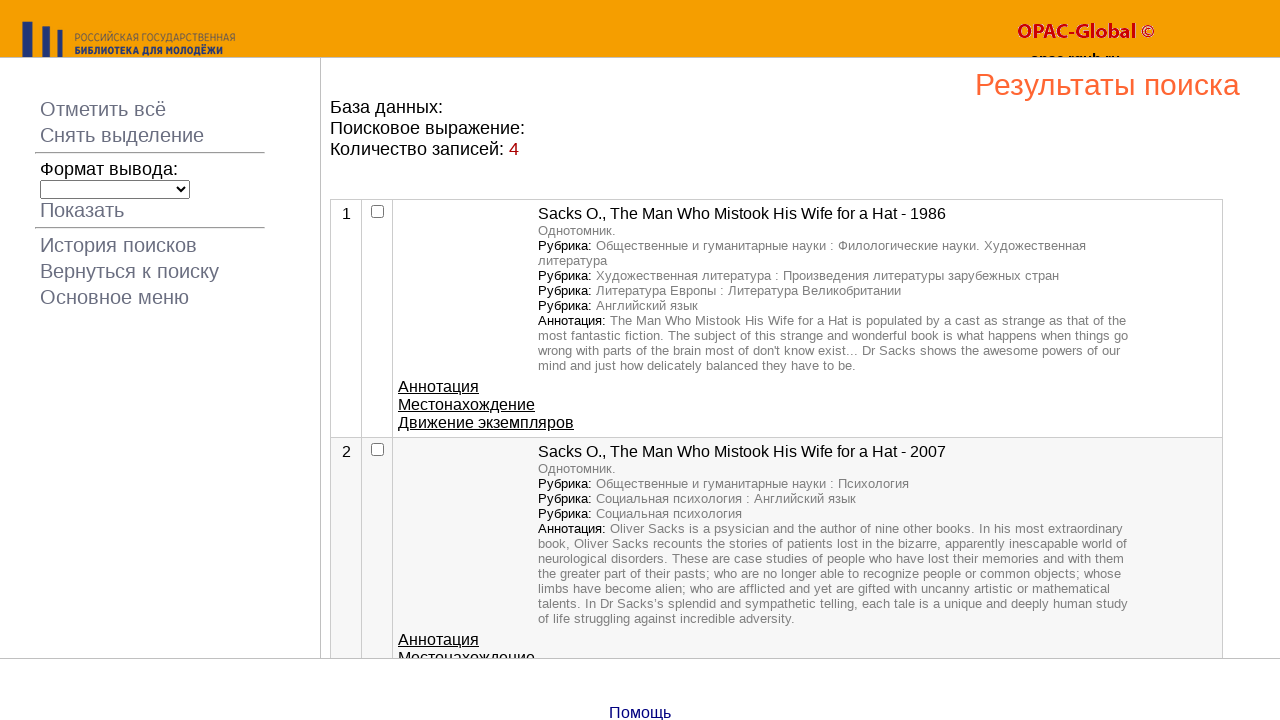

Located the results frame
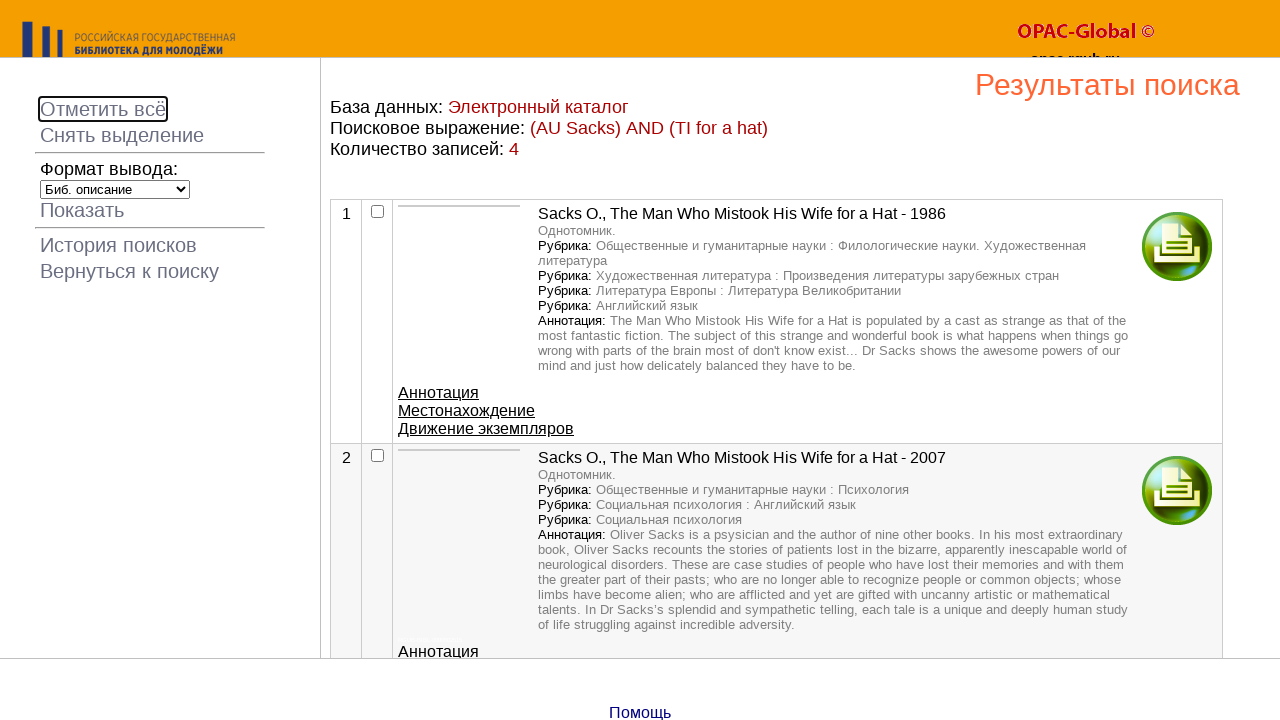

Waited for results frame body to load
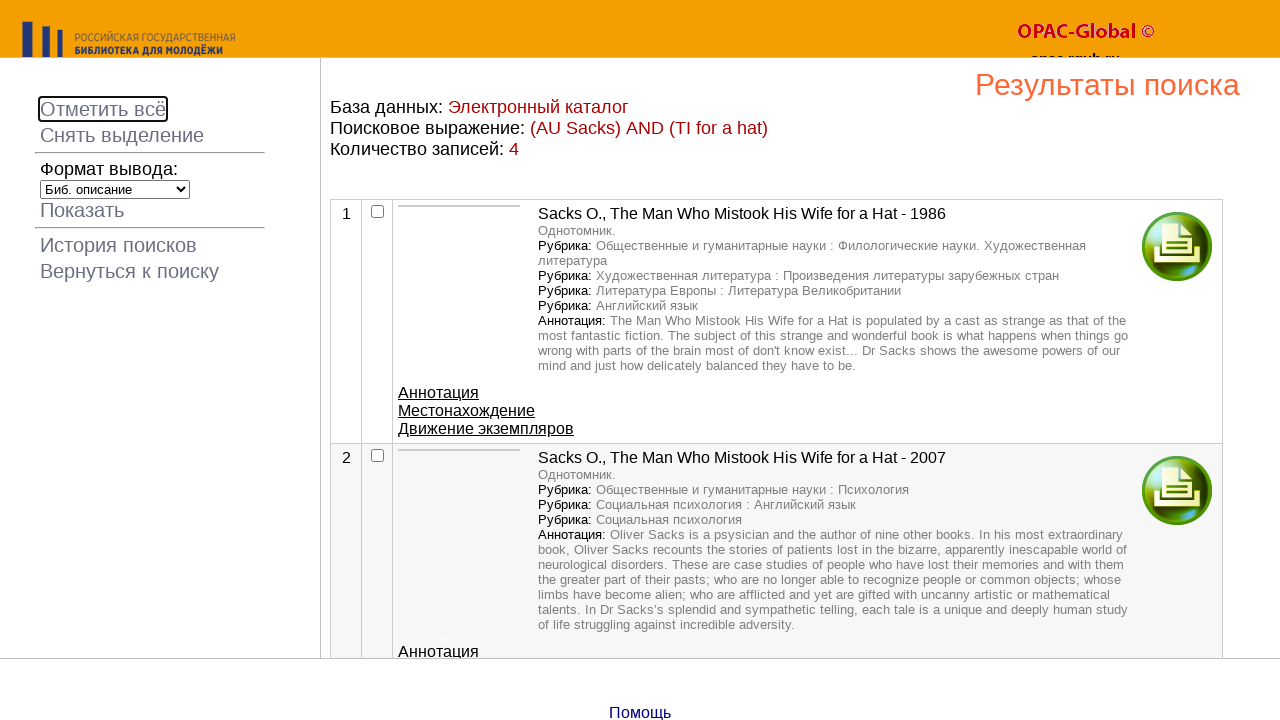

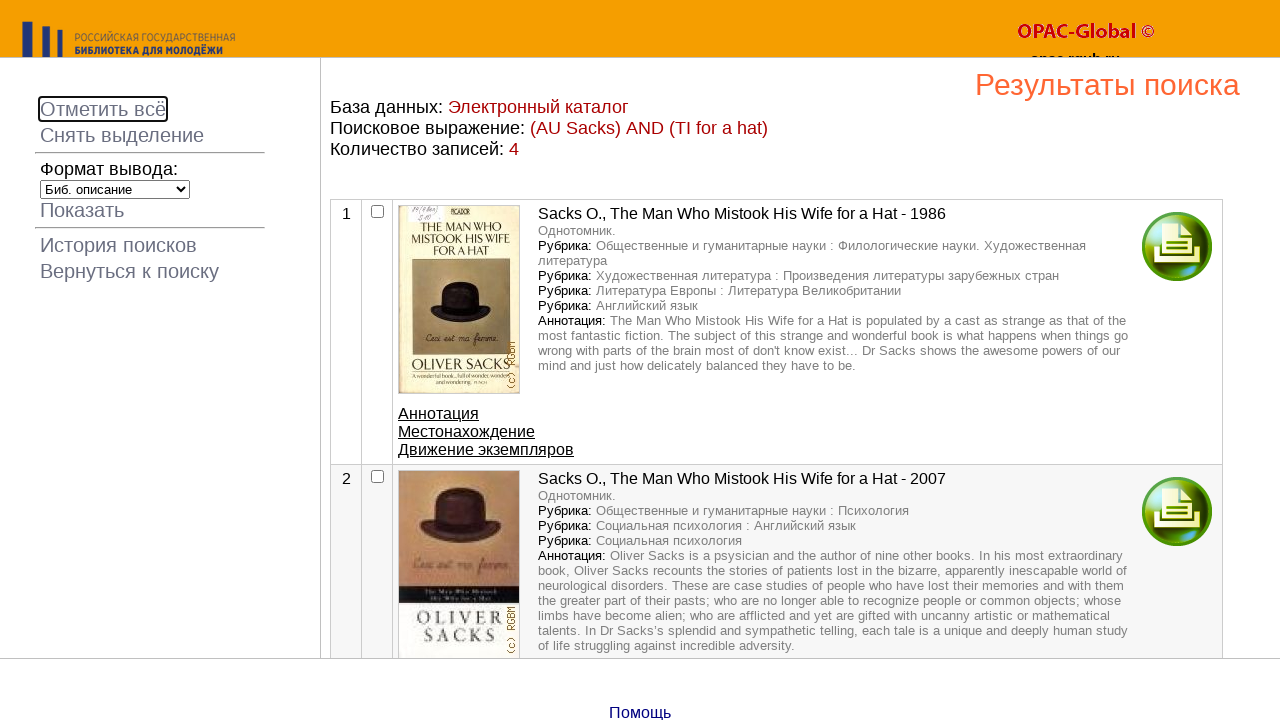